Tests double-click functionality by performing a double-click action on a button element on the DemoQA buttons page

Starting URL: https://demoqa.com/buttons

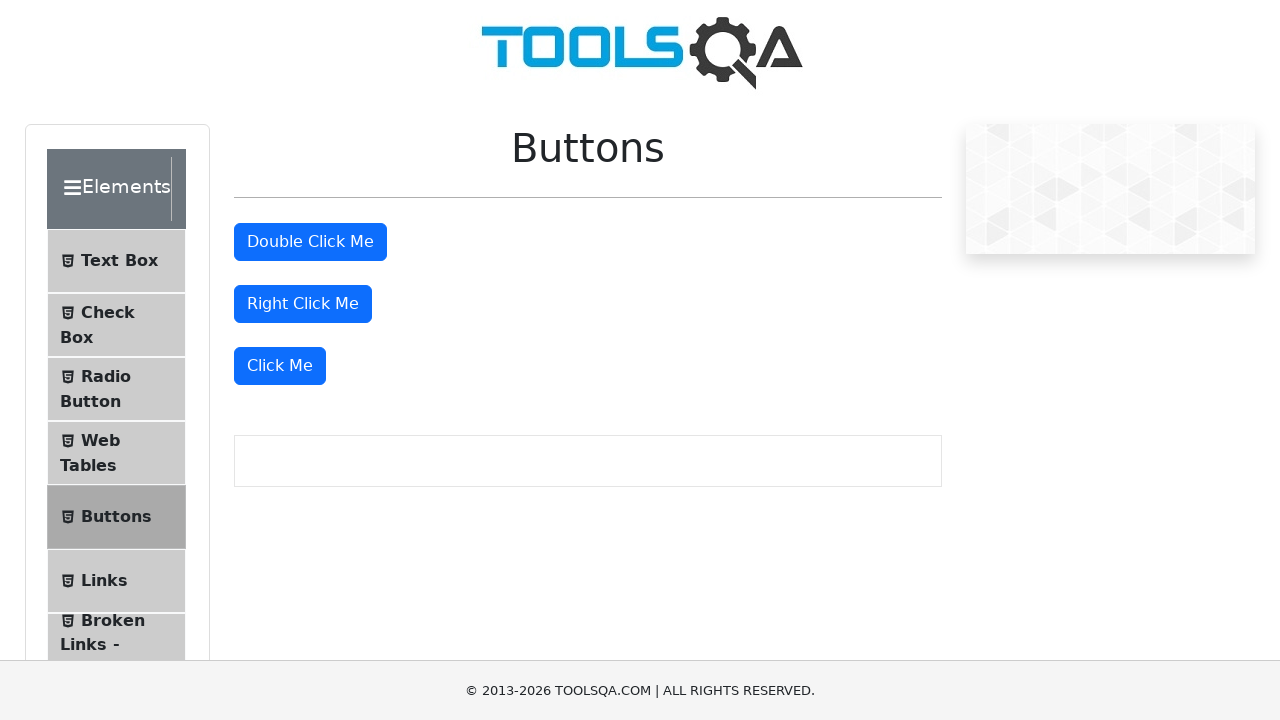

Performed double-click action on the double click button at (310, 242) on #doubleClickBtn
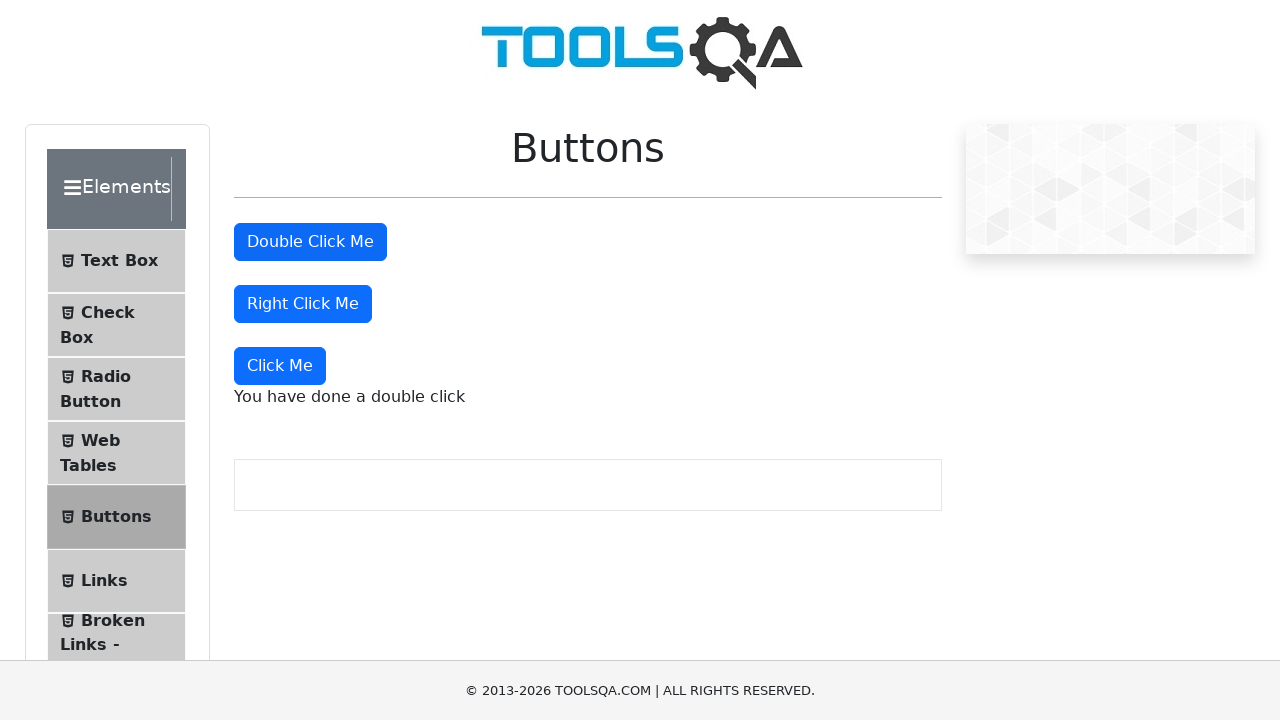

Double-click message element appeared
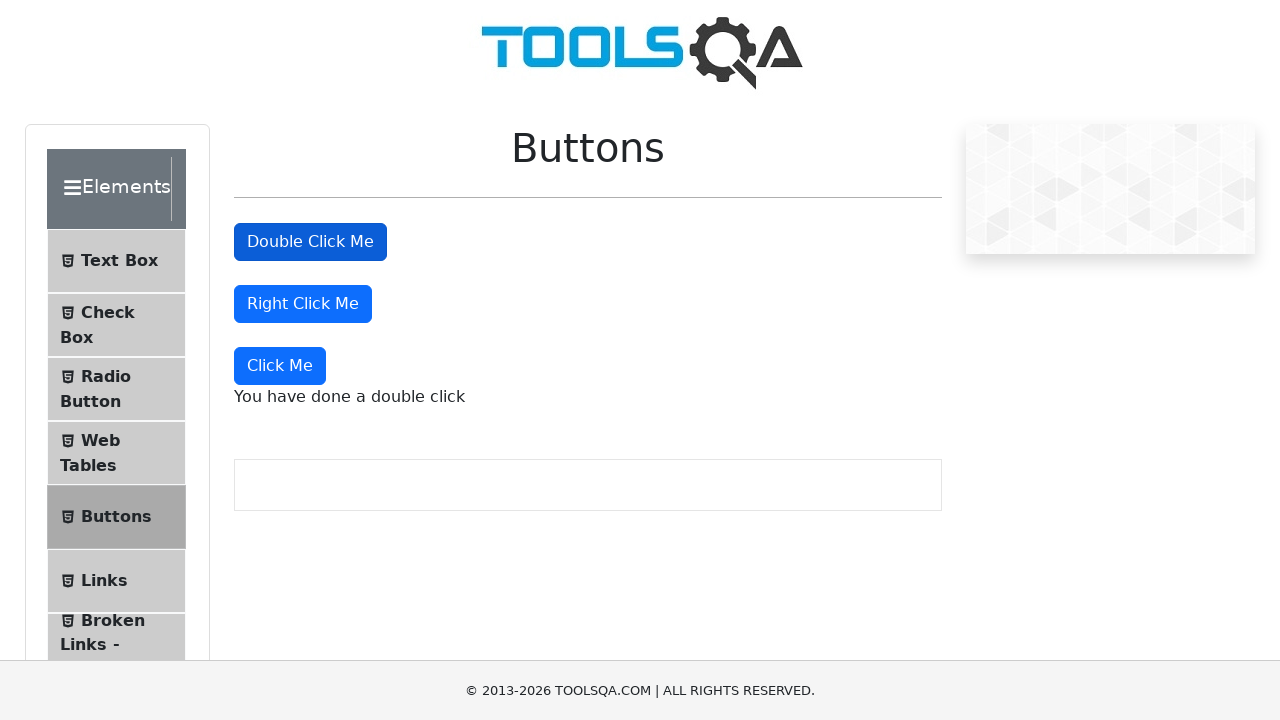

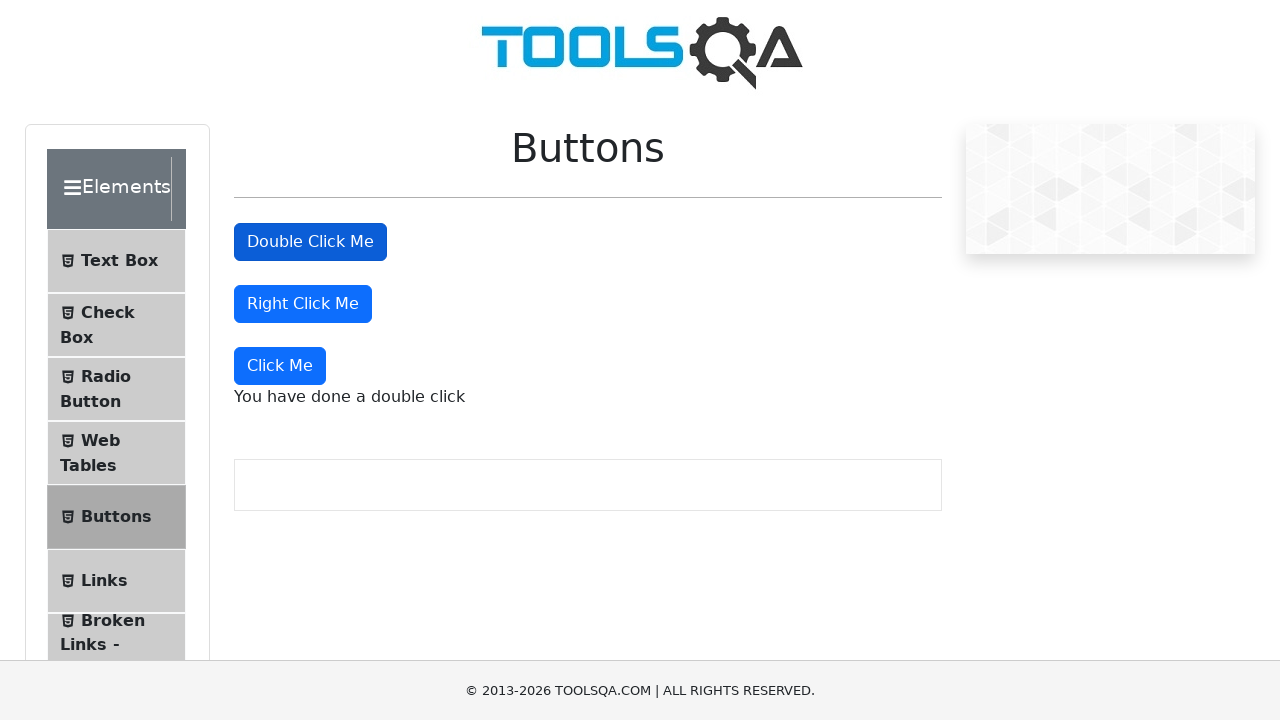